Tests dynamic control visibility by clicking a toggle button to hide a checkbox element, waiting for it to disappear, then clicking again to make it reappear and verifying visibility.

Starting URL: https://v1.training-support.net/selenium/dynamic-controls

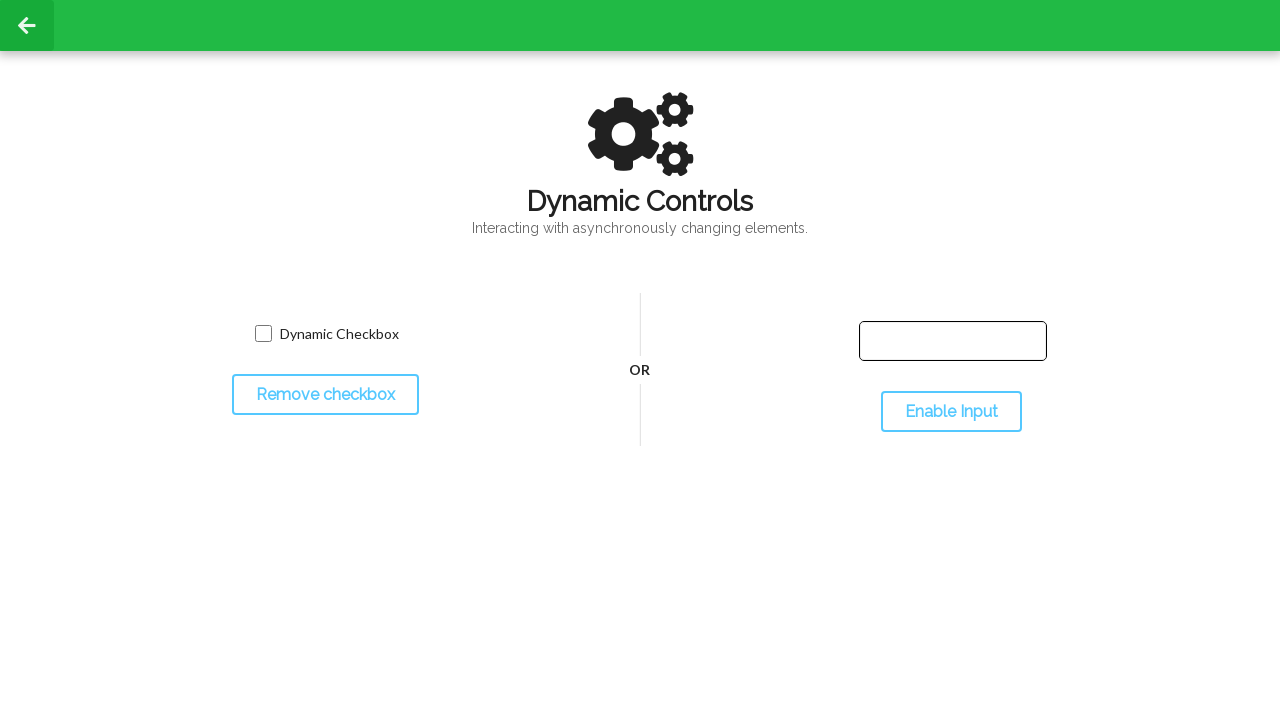

Clicked toggle button to hide the checkbox at (325, 395) on #toggleCheckbox
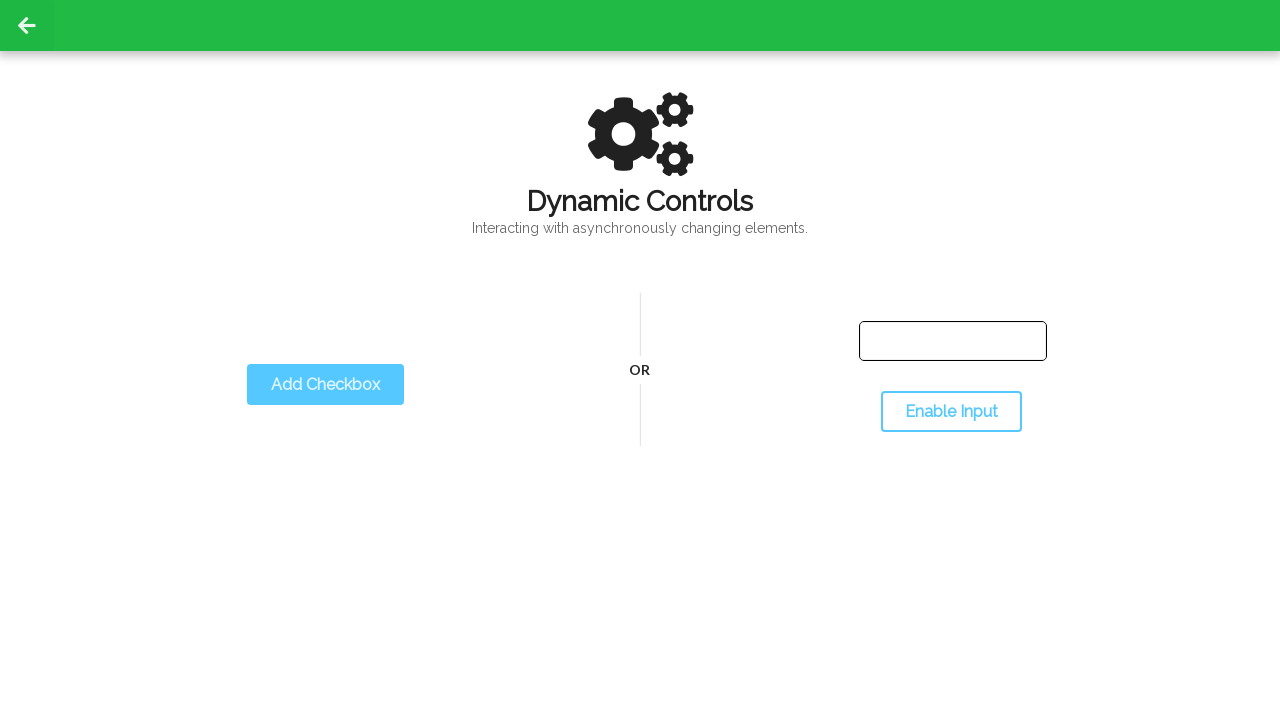

Checkbox element successfully hidden
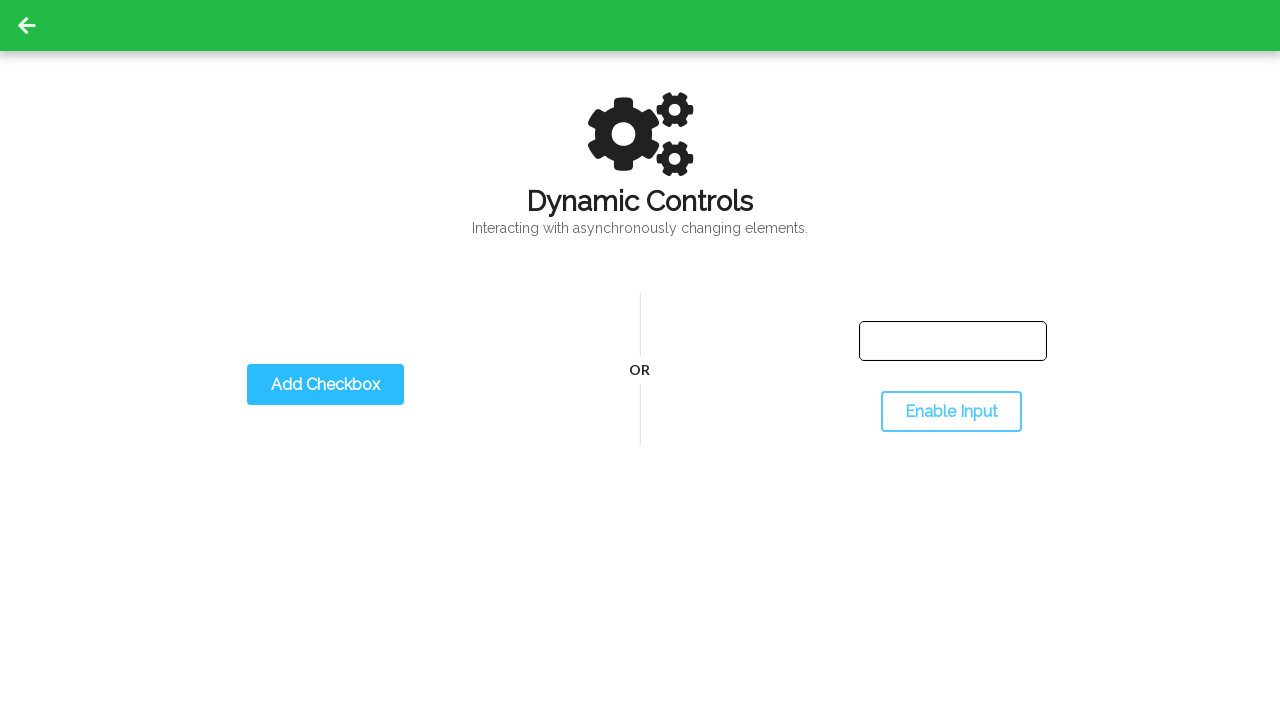

Clicked toggle button to show the checkbox at (325, 385) on #toggleCheckbox
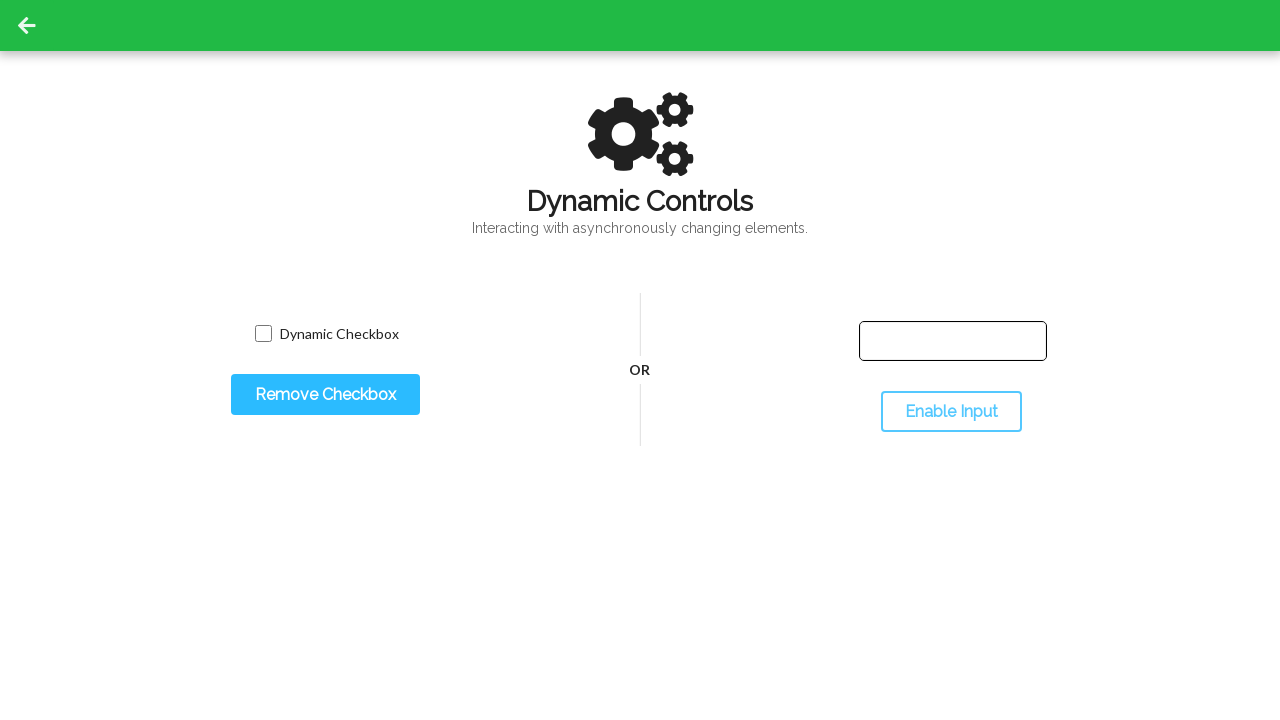

Checkbox element successfully visible again
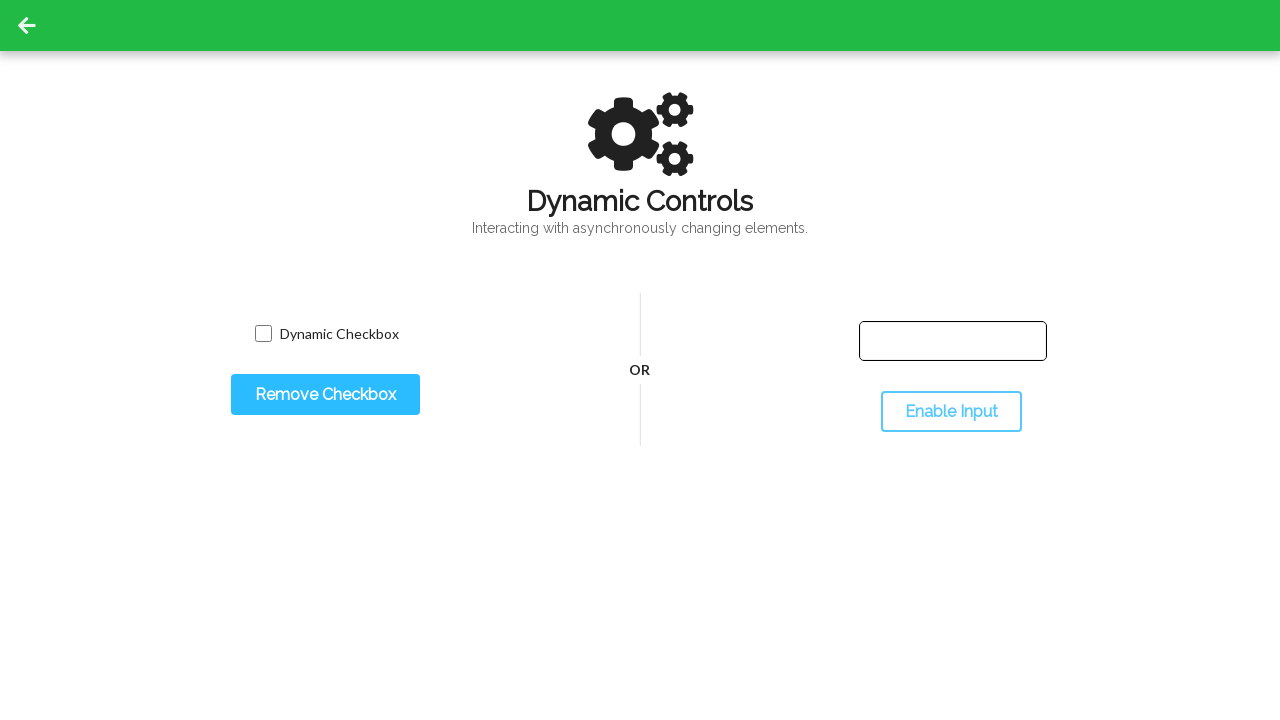

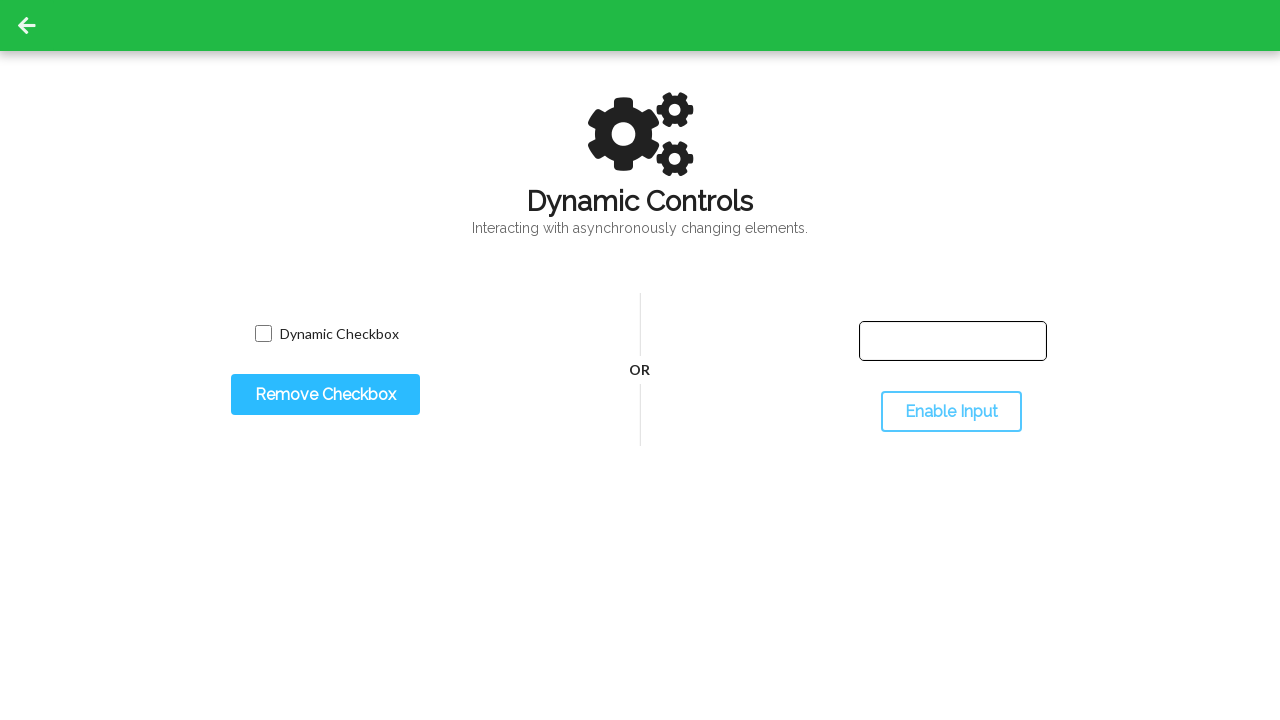